Tests checkbox interaction on W3Schools demo page by clicking a checkbox element within an iframe

Starting URL: https://www.w3schools.com/tags/tryit.asp?filename=tryhtml5_input_type_checkbox

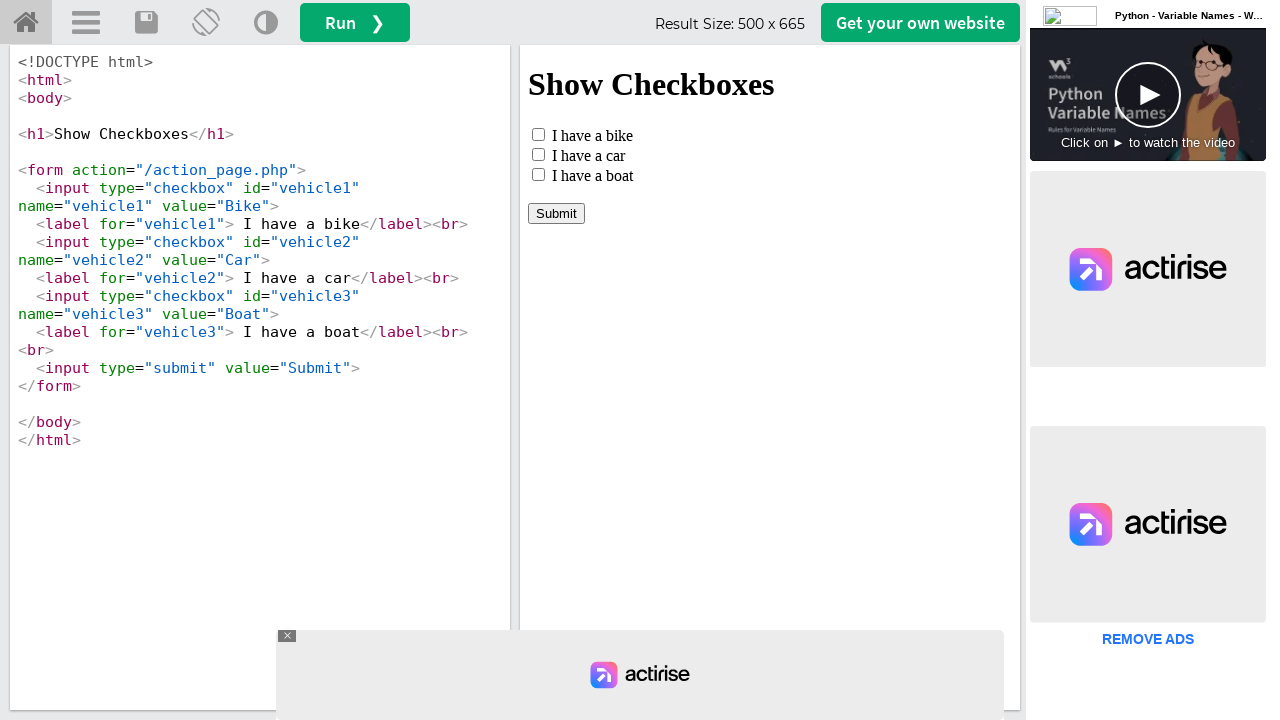

Located iframe with ID 'iframeResult' containing the checkbox demo
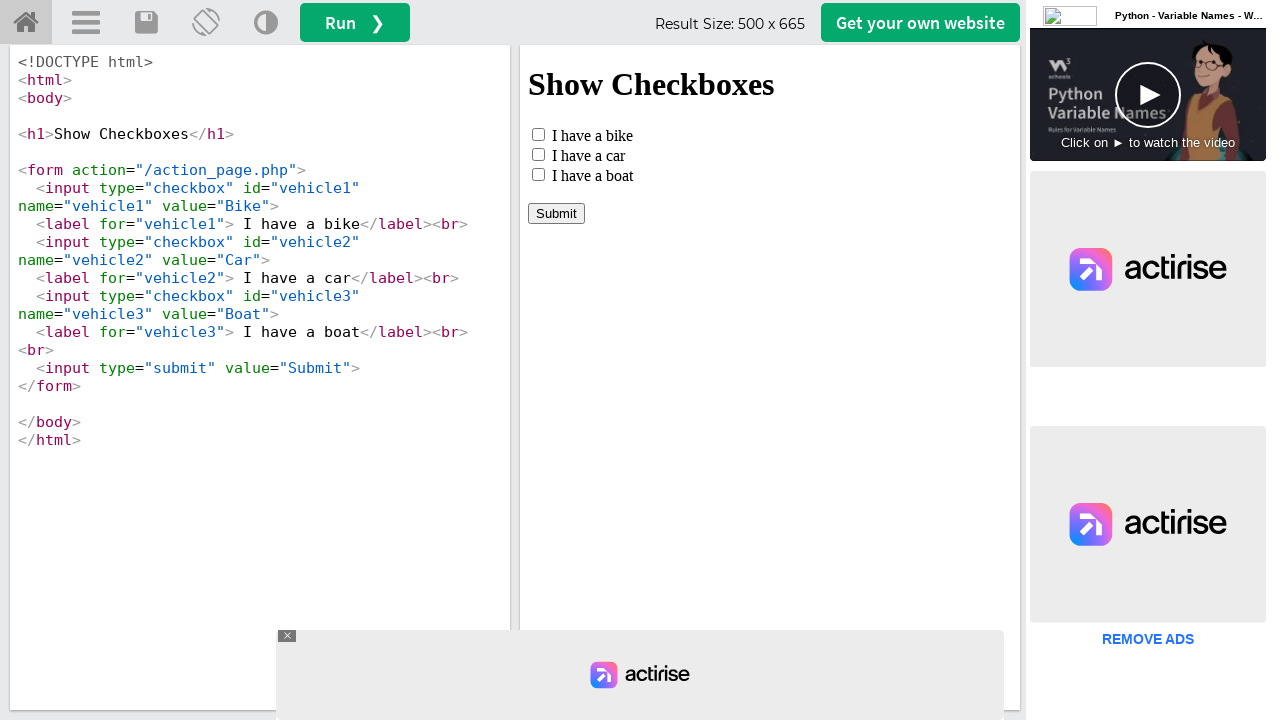

Clicked the bike checkbox (vehicle1) inside the iframe at (538, 134) on #iframeResult >> internal:control=enter-frame >> #vehicle1
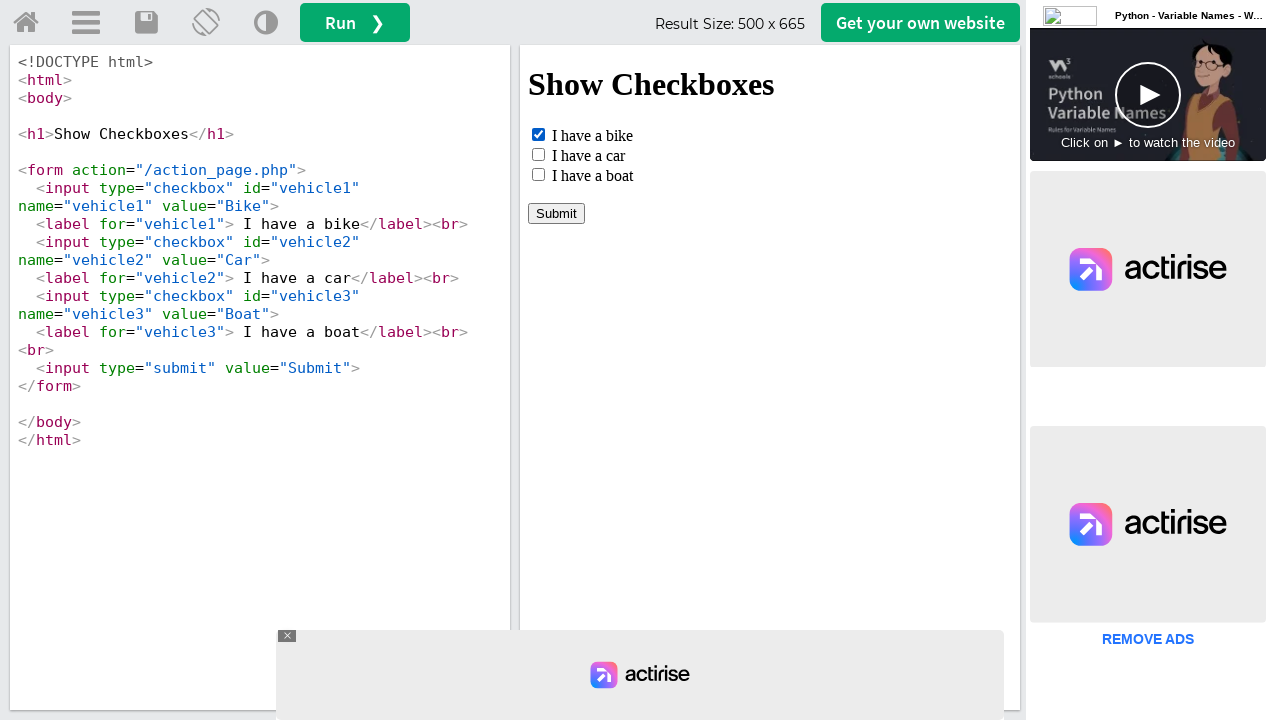

Verified that the bike checkbox is now selected
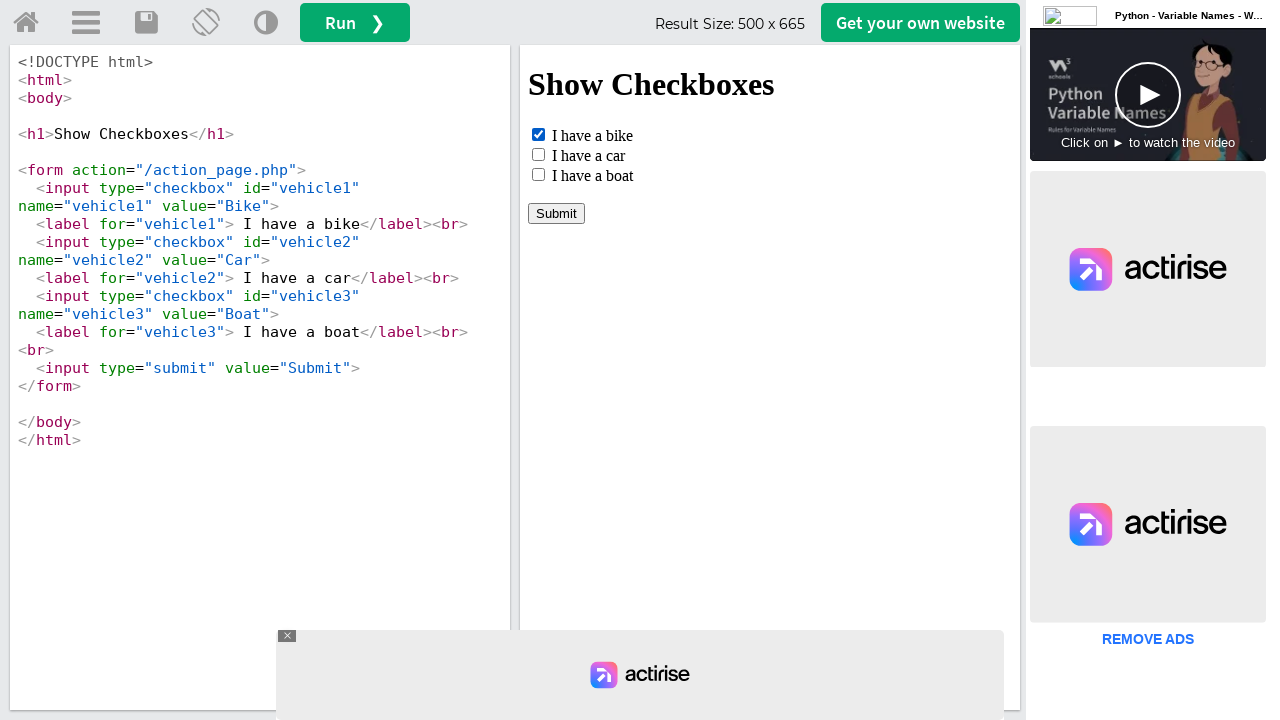

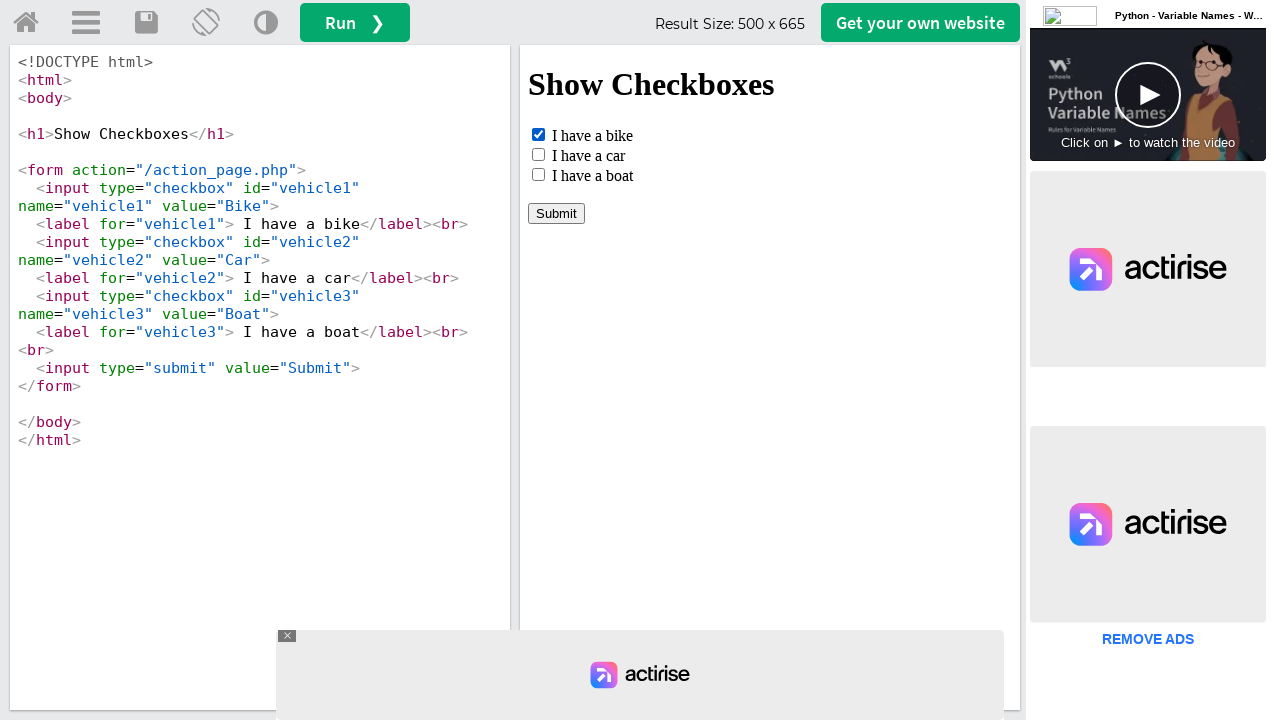